Tests multi-window functionality by opening a new tab, extracting text from the new tab, and using it to fill a form field in the original window

Starting URL: https://www.rahulshettyacademy.com/angularpractice/

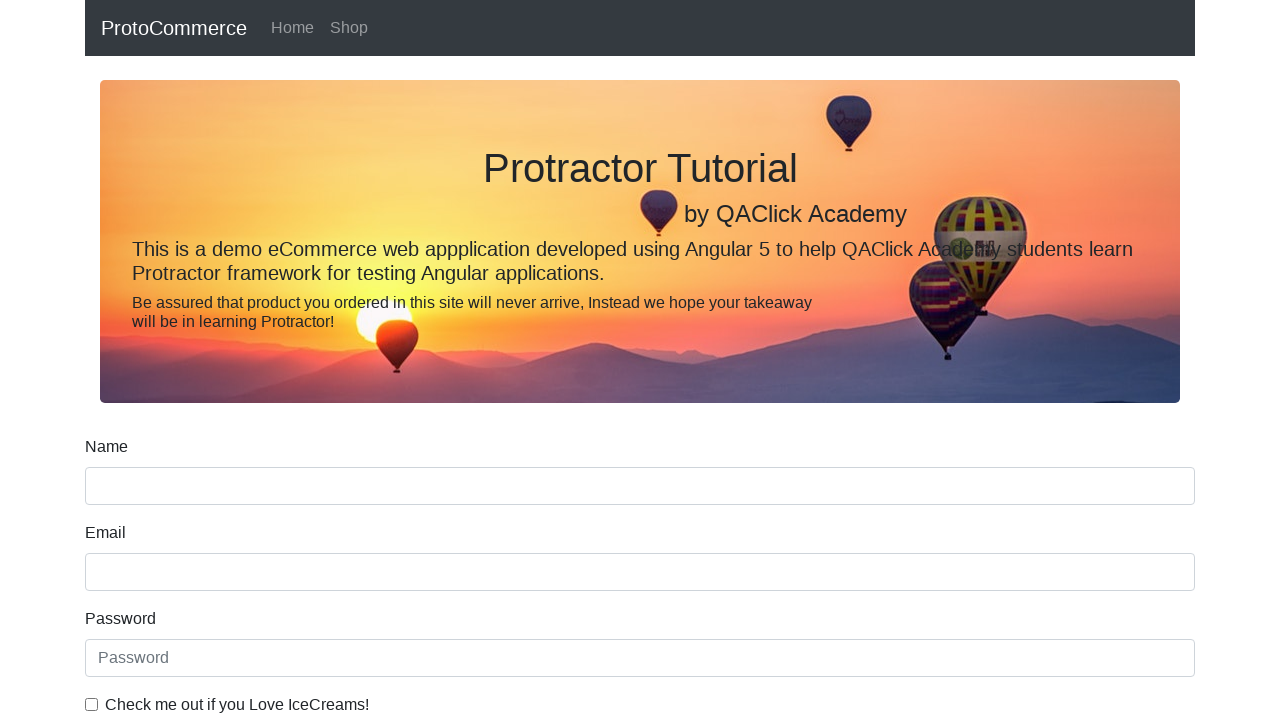

Opened a new tab
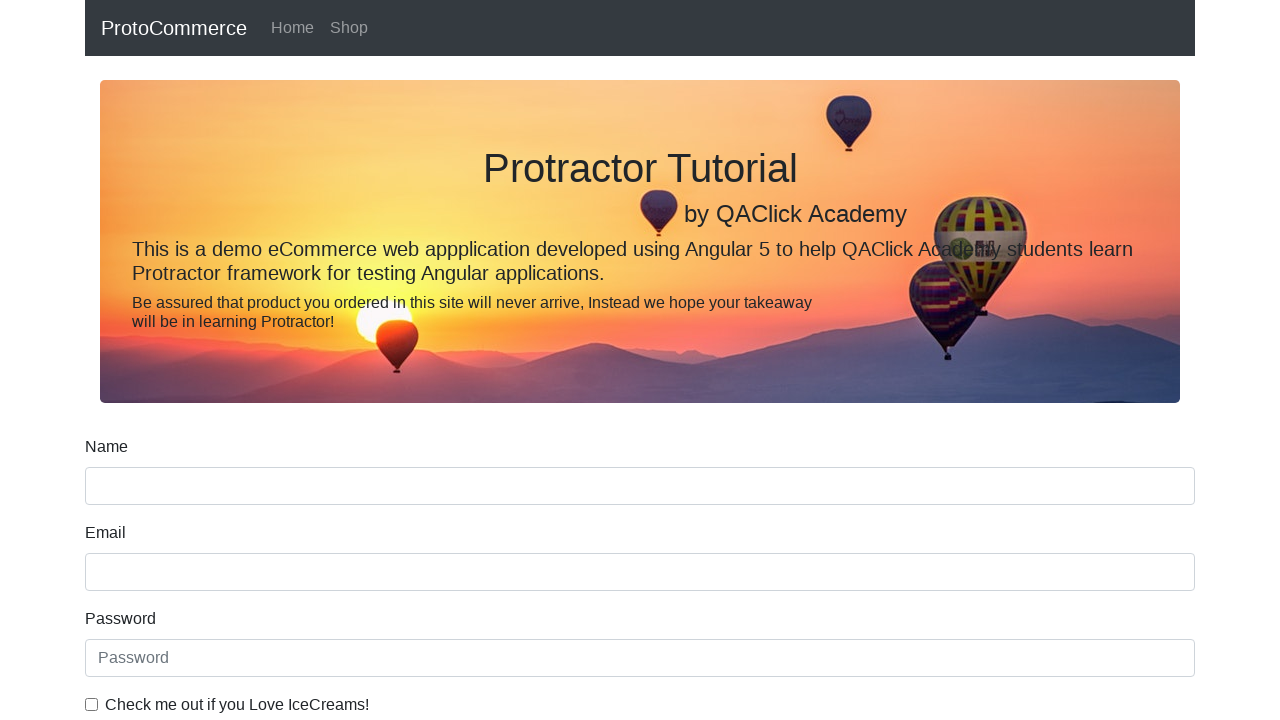

Navigated new tab to https://www.rahulshettyacademy.com/
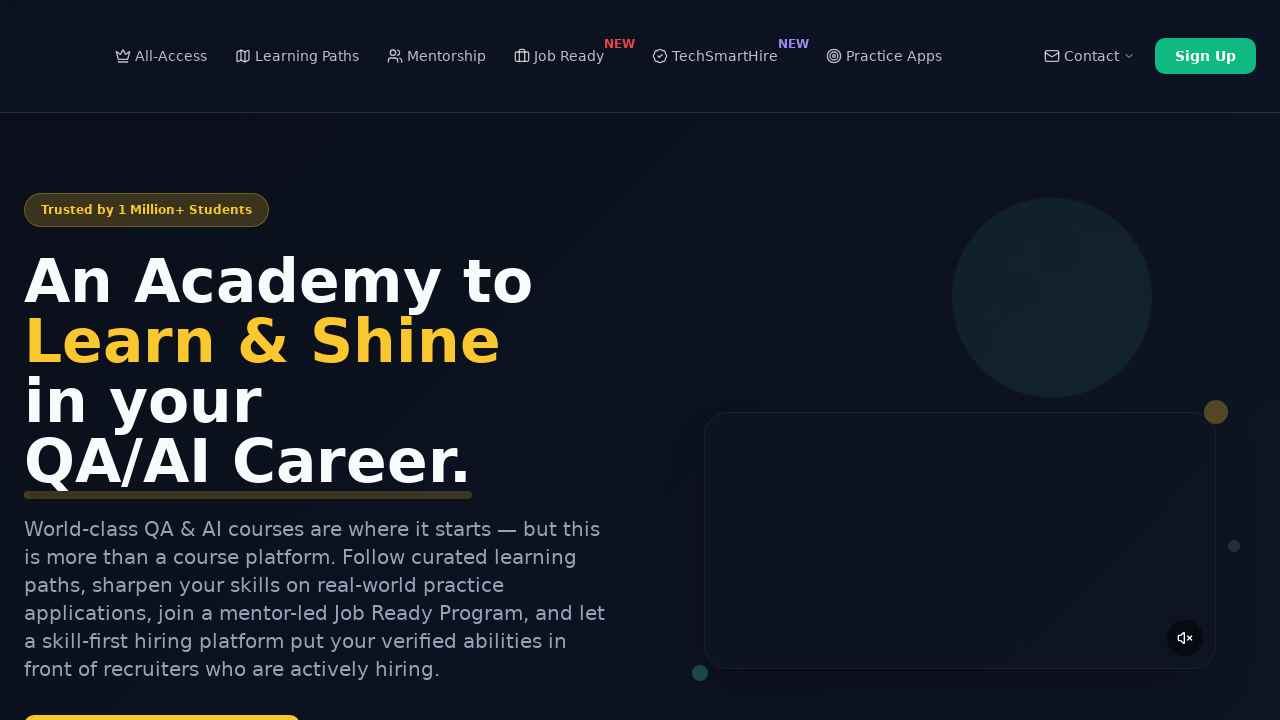

Extracted course name text from second course link on new tab
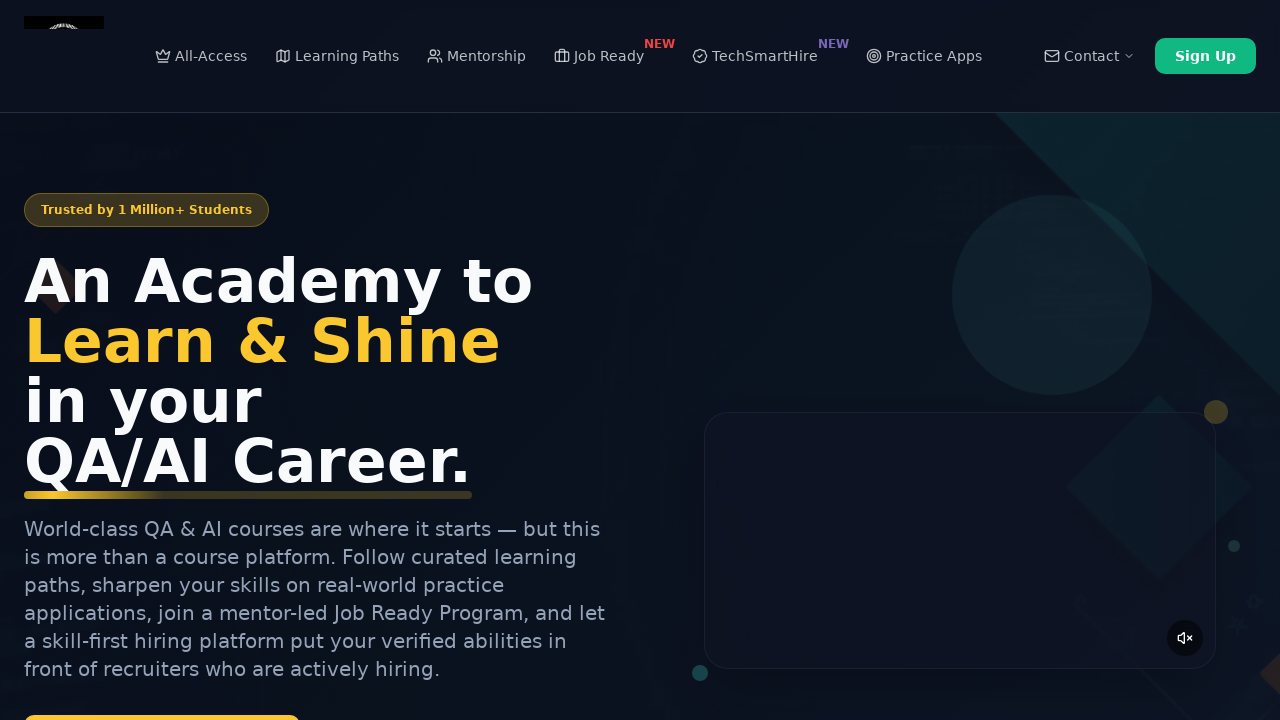

Filled name field with course name: 'Playwright Testing' on [name='name']
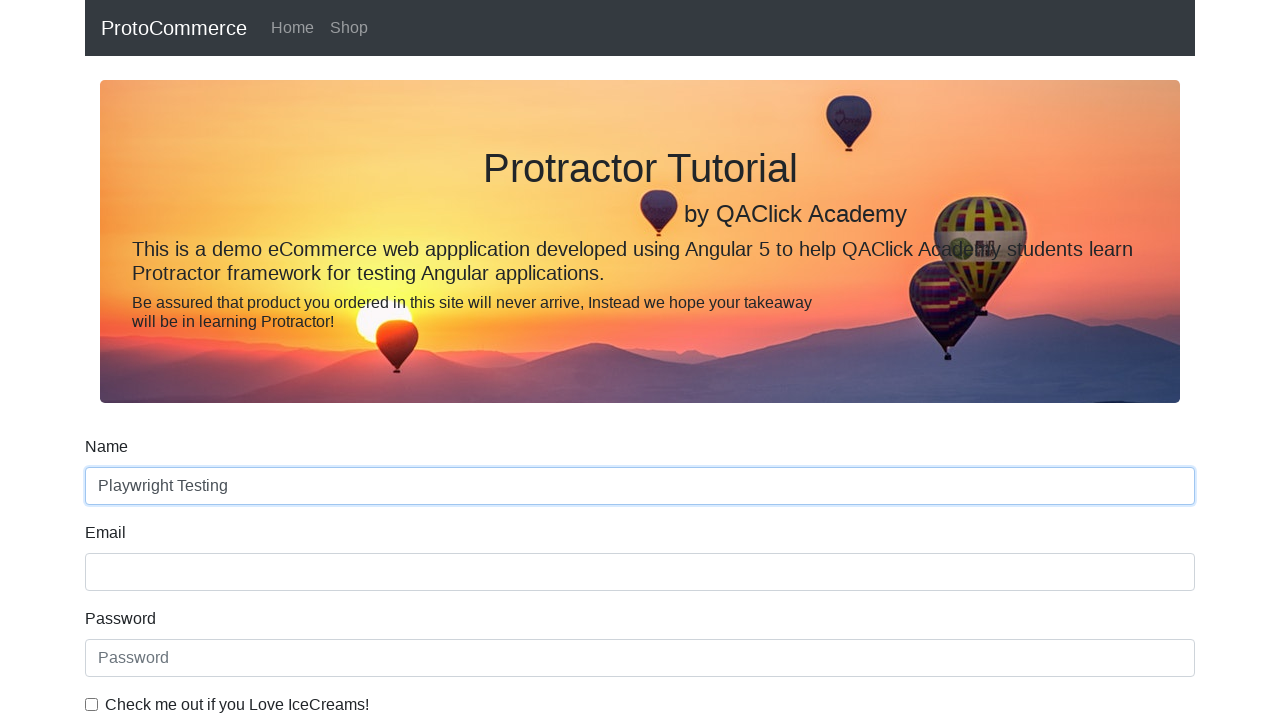

Closed the new tab
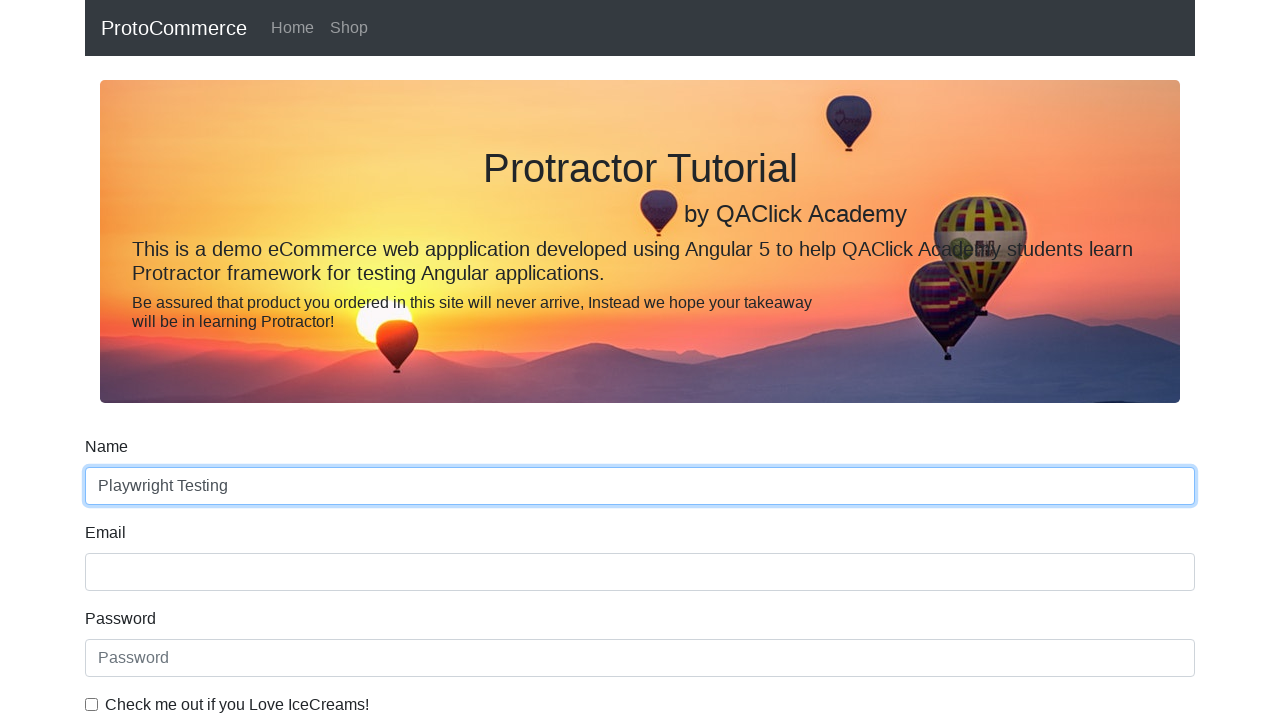

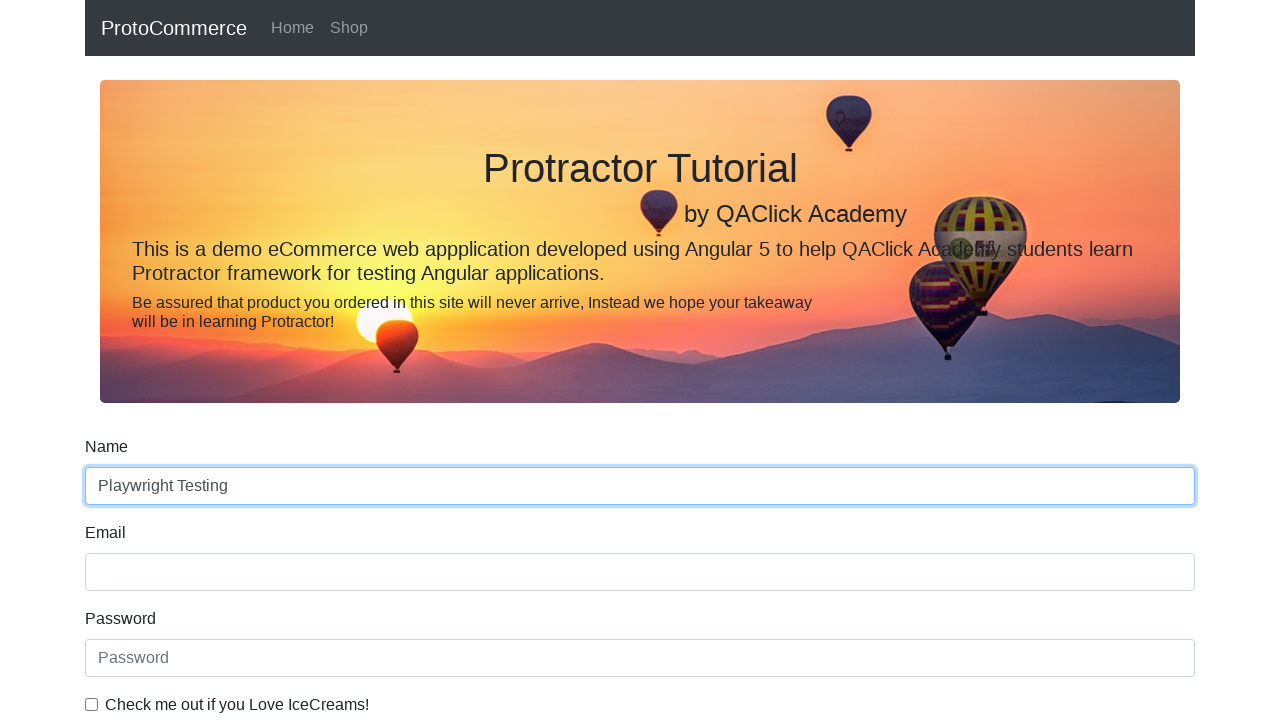